Tests AJAX functionality by clicking a button and waiting for dynamically loaded content to appear

Starting URL: http://uitestingplayground.com/ajax

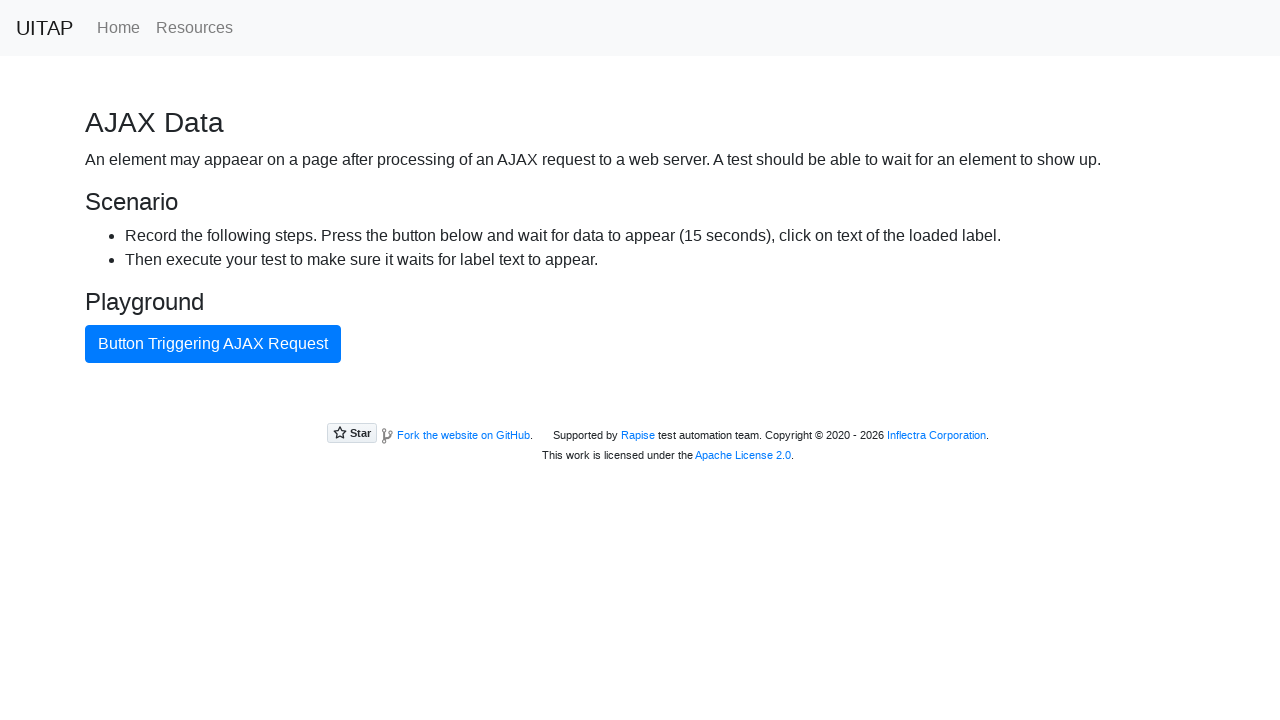

Clicked the primary button to trigger AJAX request at (213, 344) on .btn-primary
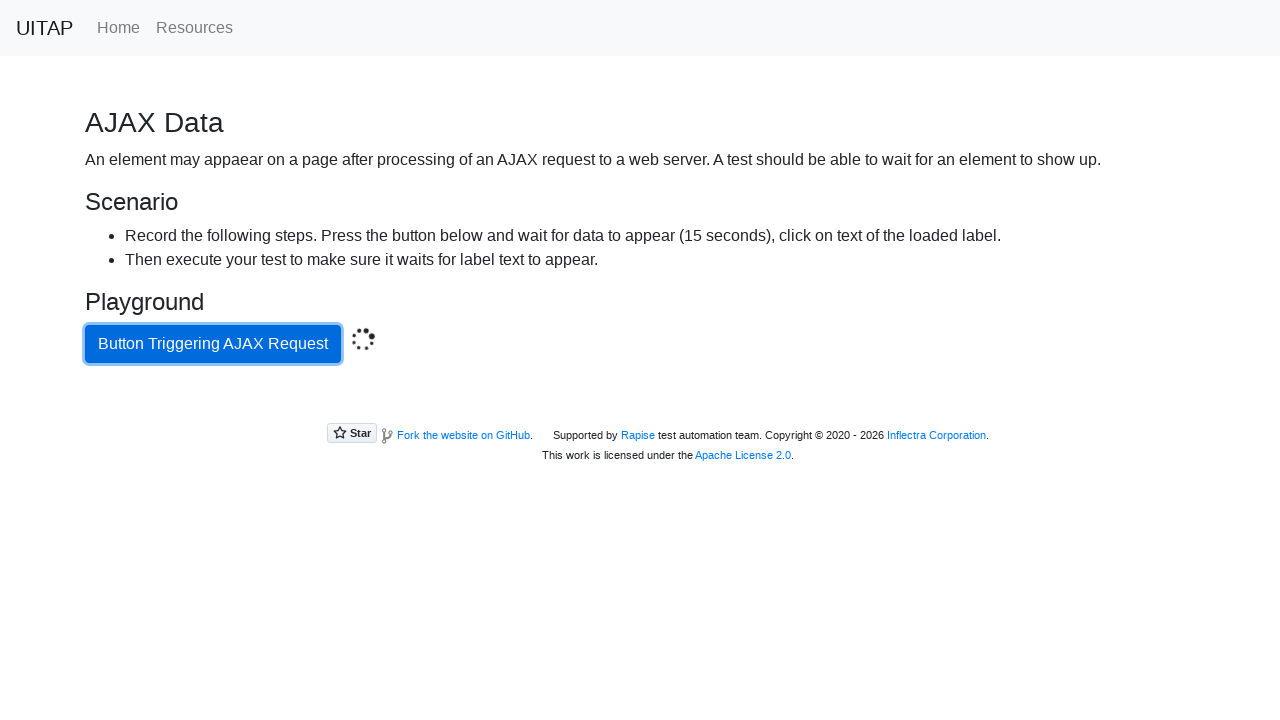

Success message element appeared and became visible
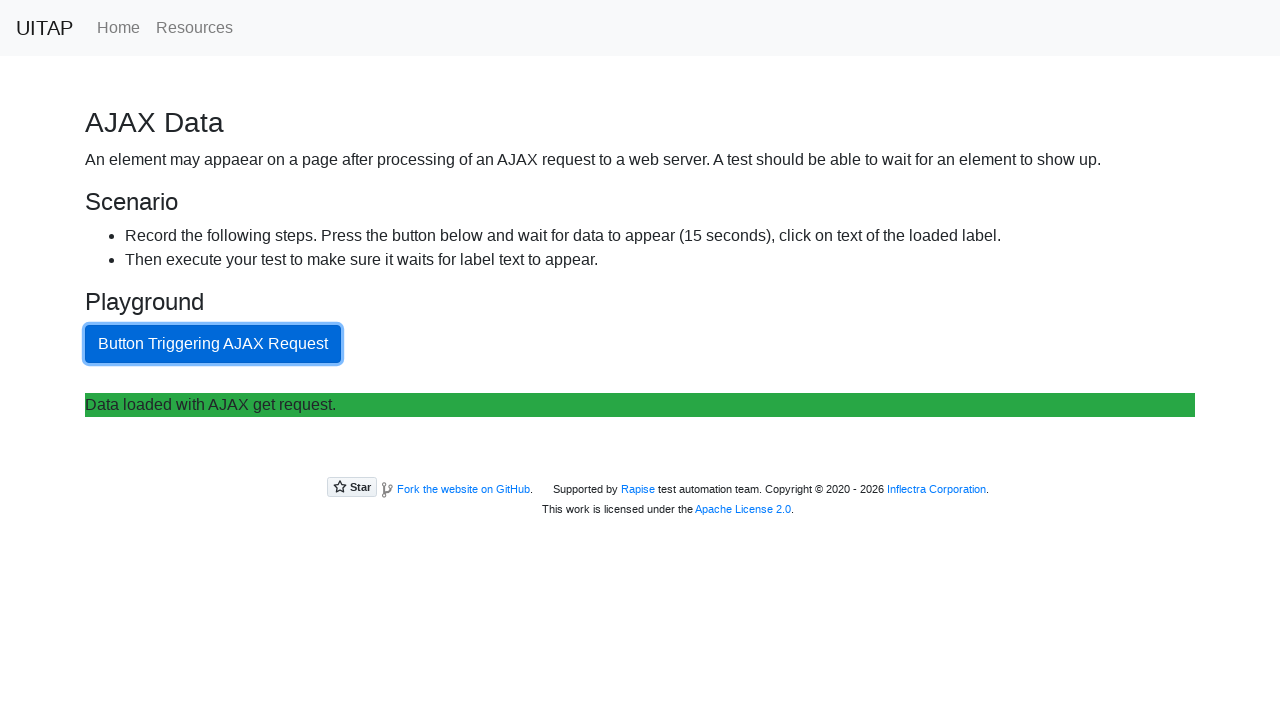

Verified that success message contains 'Data loaded with AJAX get request.'
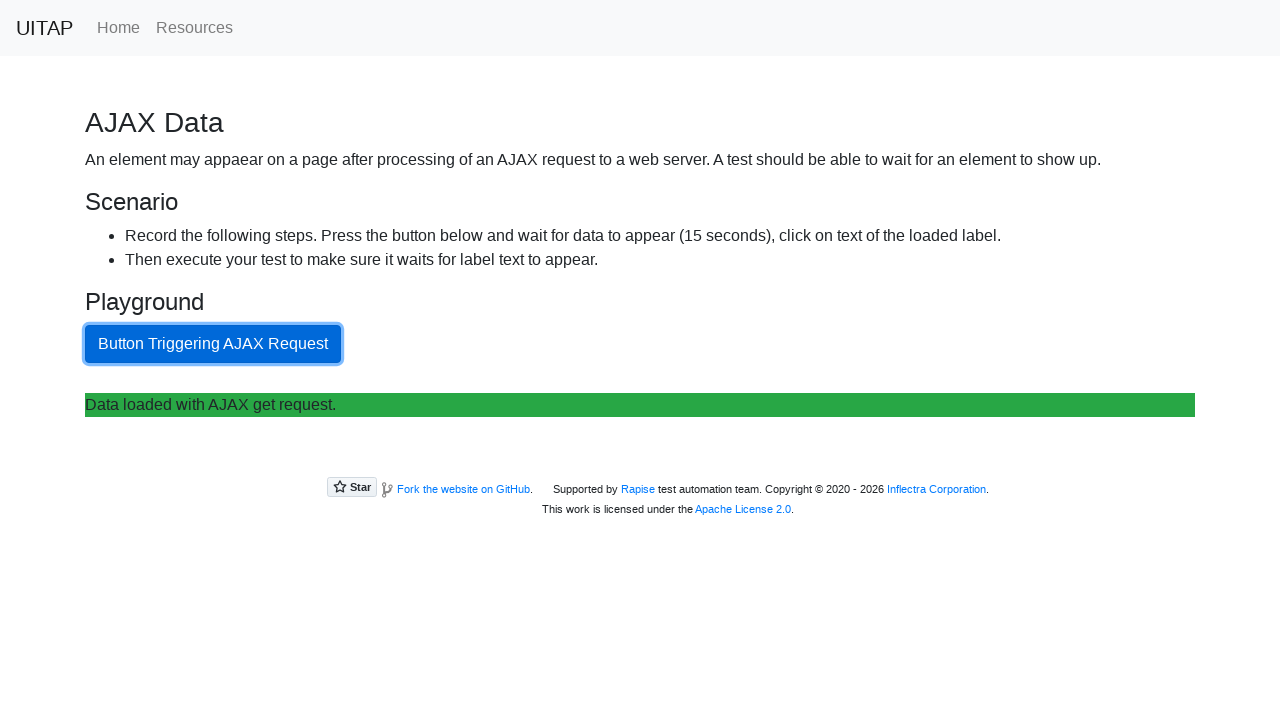

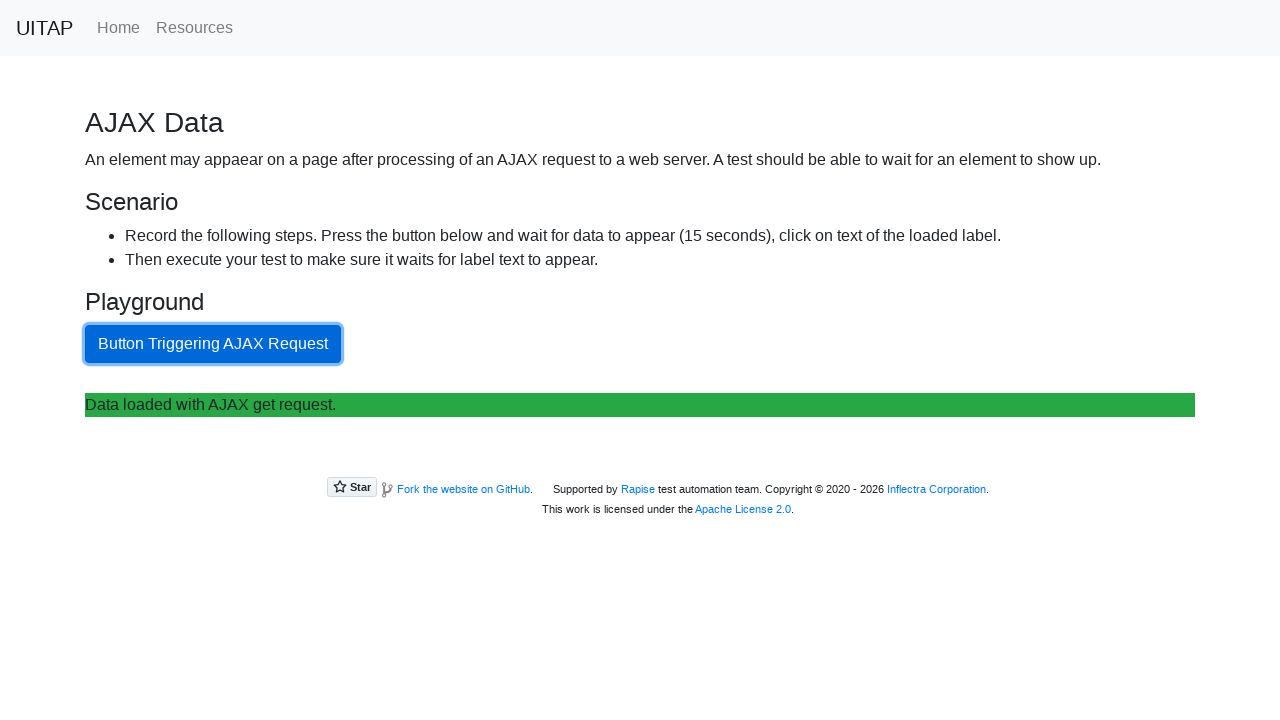